Tests that Clear completed button is hidden when no items are completed

Starting URL: https://demo.playwright.dev/todomvc

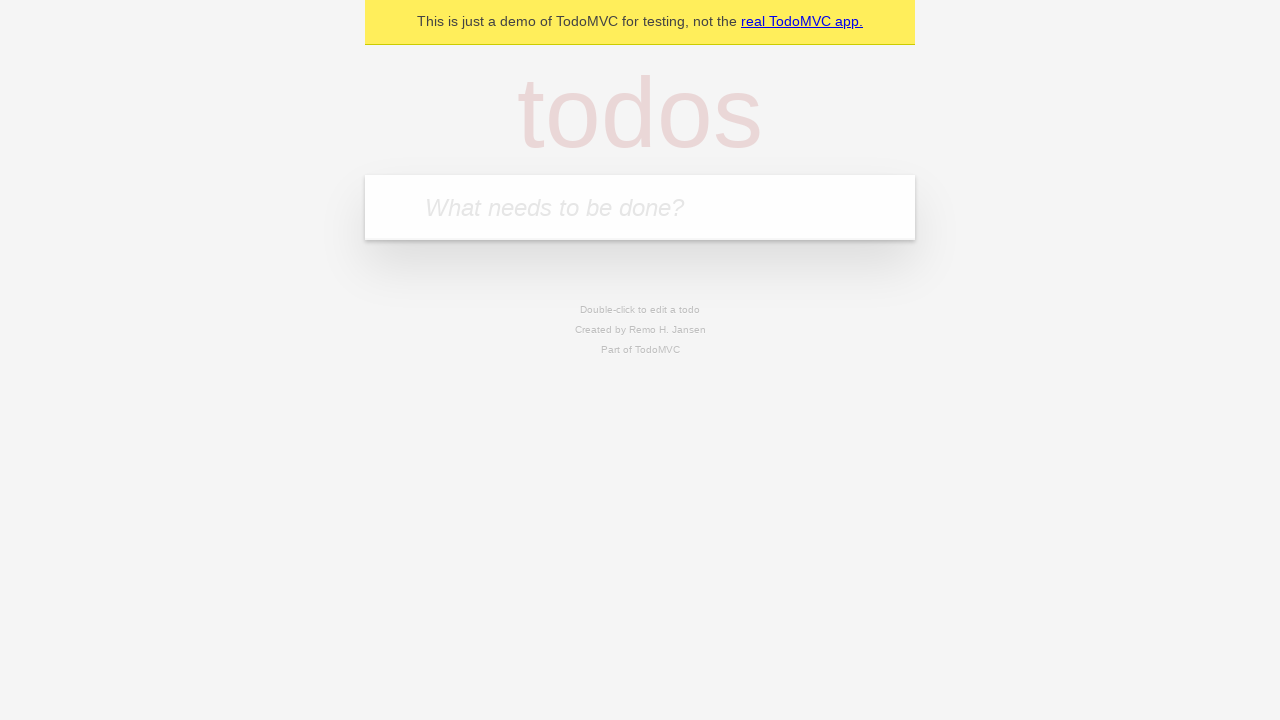

Filled new todo field with 'buy some cheese' on internal:attr=[placeholder="What needs to be done?"i]
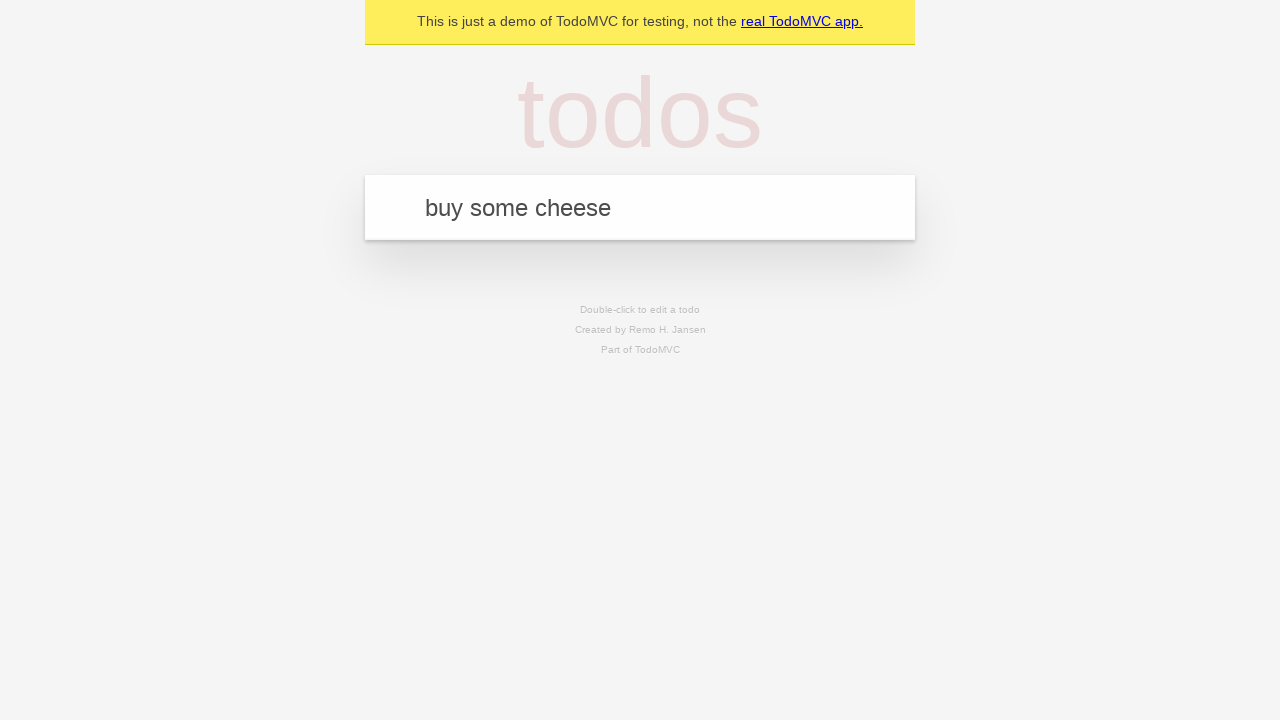

Pressed Enter to create todo 'buy some cheese' on internal:attr=[placeholder="What needs to be done?"i]
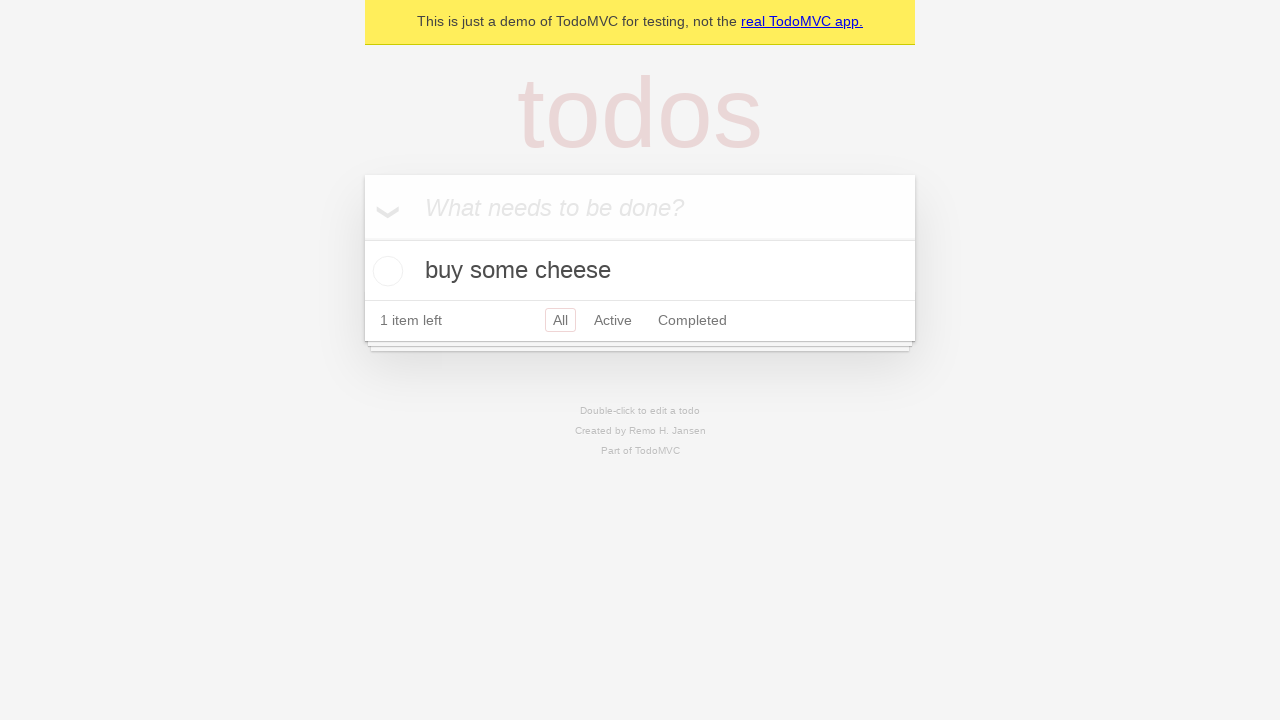

Filled new todo field with 'feed the cat' on internal:attr=[placeholder="What needs to be done?"i]
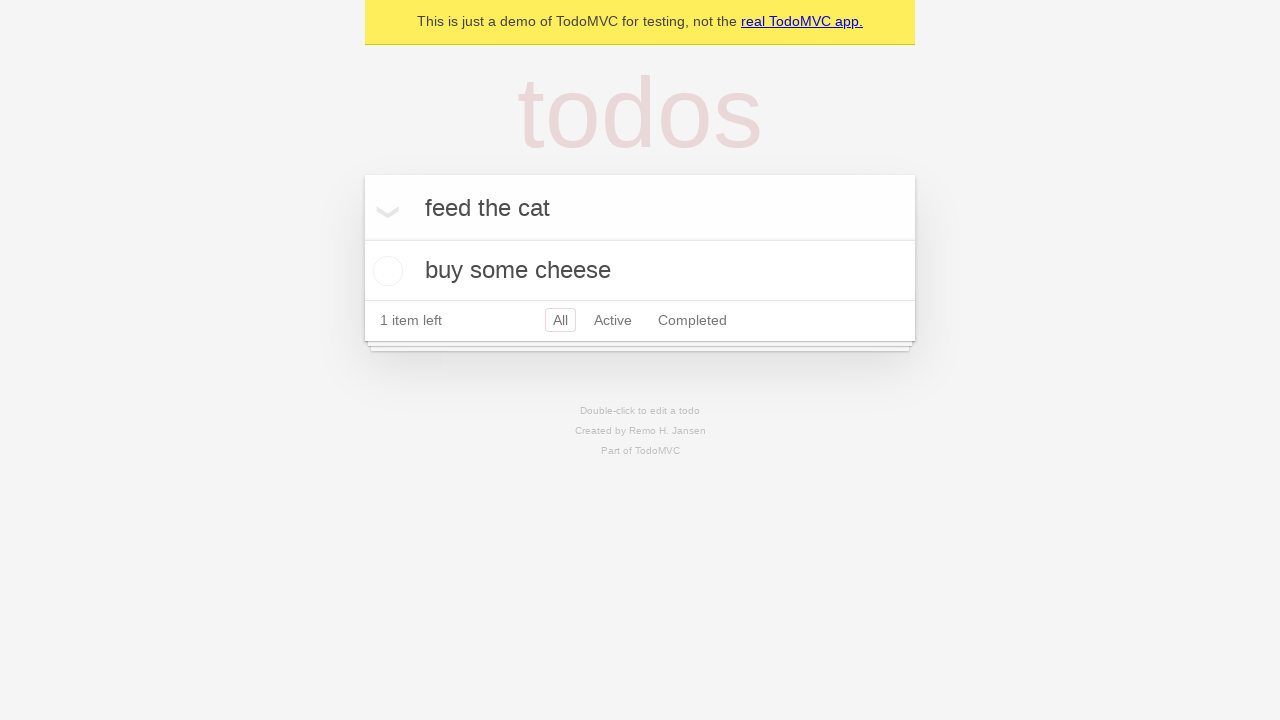

Pressed Enter to create todo 'feed the cat' on internal:attr=[placeholder="What needs to be done?"i]
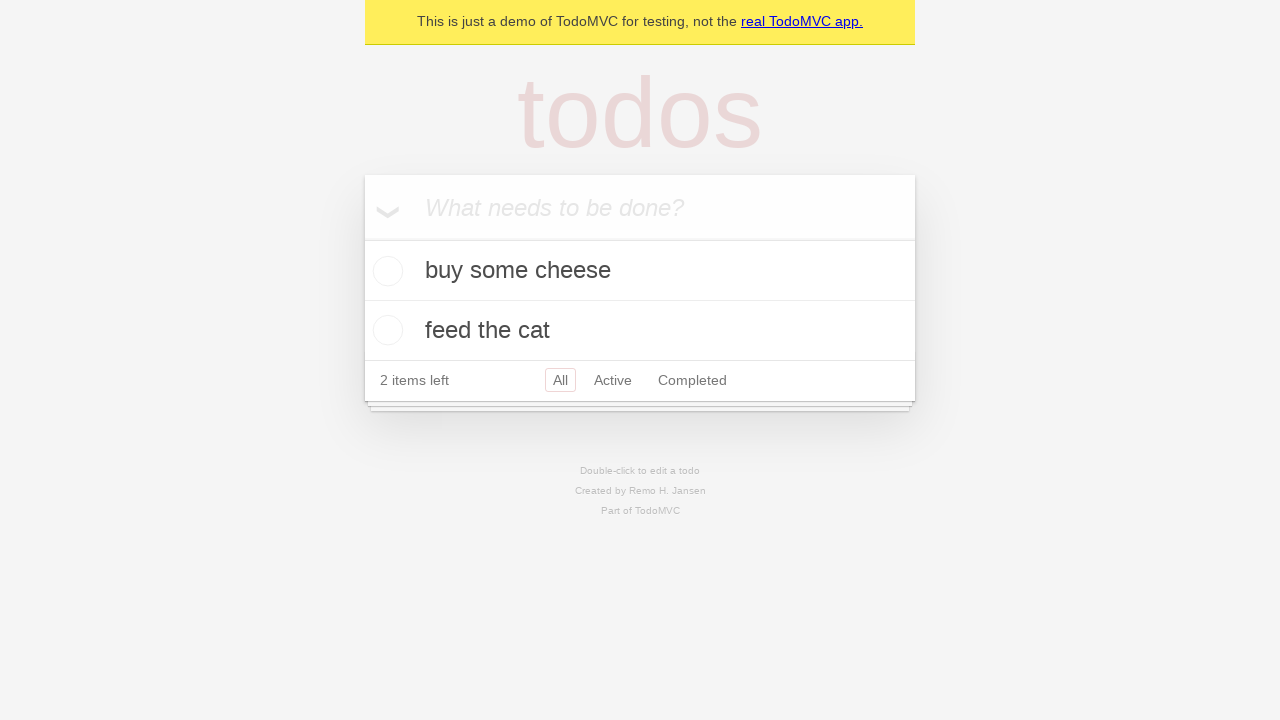

Filled new todo field with 'book a doctors appointment' on internal:attr=[placeholder="What needs to be done?"i]
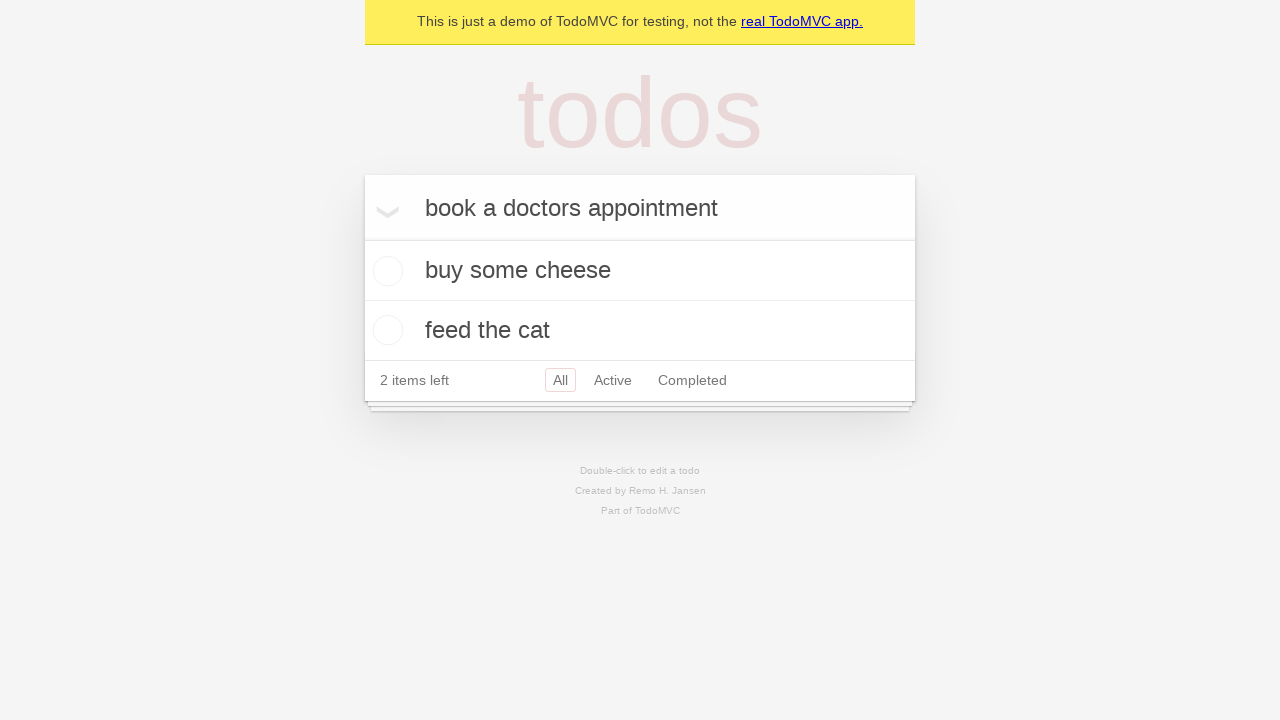

Pressed Enter to create todo 'book a doctors appointment' on internal:attr=[placeholder="What needs to be done?"i]
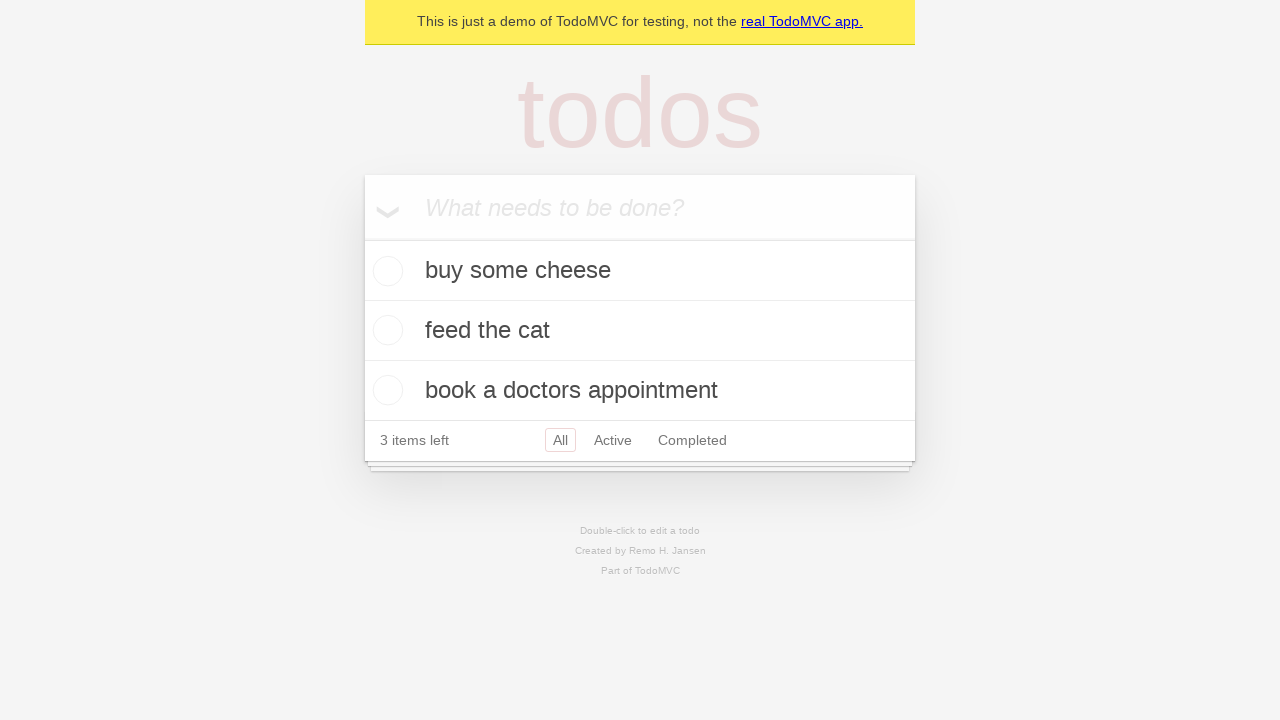

Checked the first todo item to mark it as completed at (385, 271) on .todo-list li .toggle >> nth=0
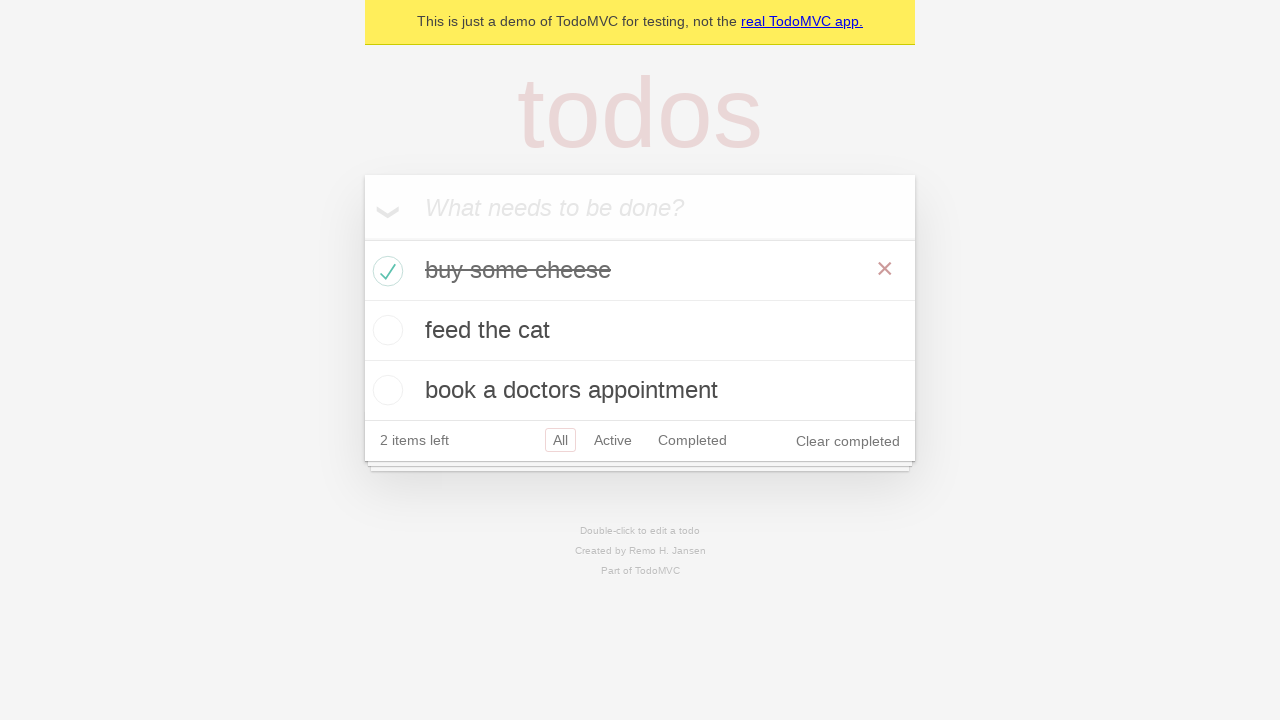

Clicked 'Clear completed' button to remove completed items at (848, 441) on internal:role=button[name="Clear completed"i]
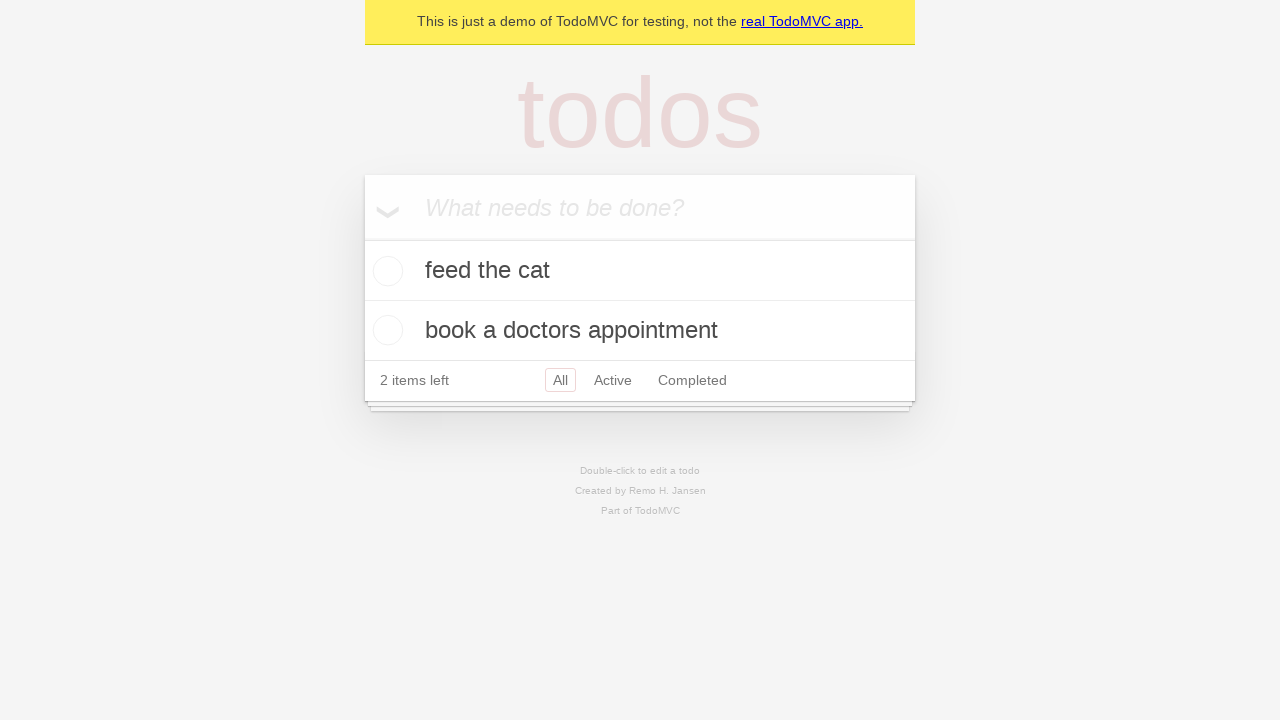

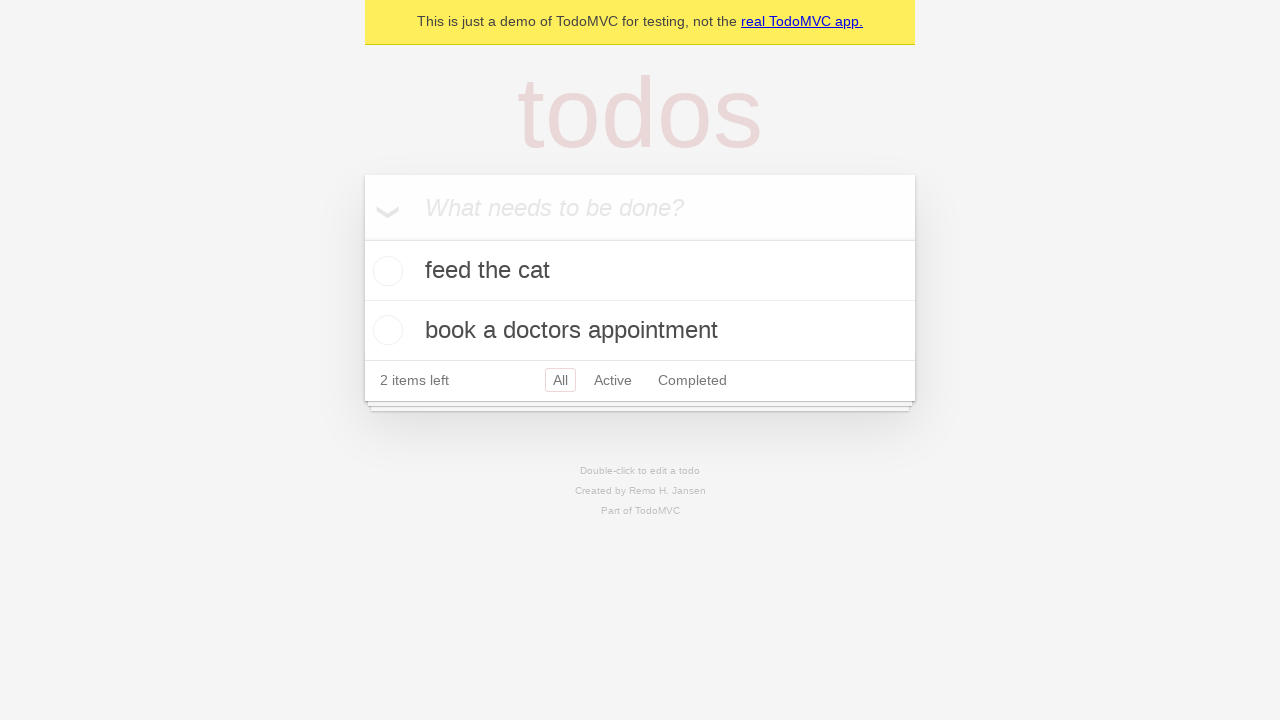